Tests JavaScript Confirm popup by clicking the JS Confirm button, accepting the alert, and verifying the result message shows OK was clicked

Starting URL: https://the-internet.herokuapp.com/javascript_alerts

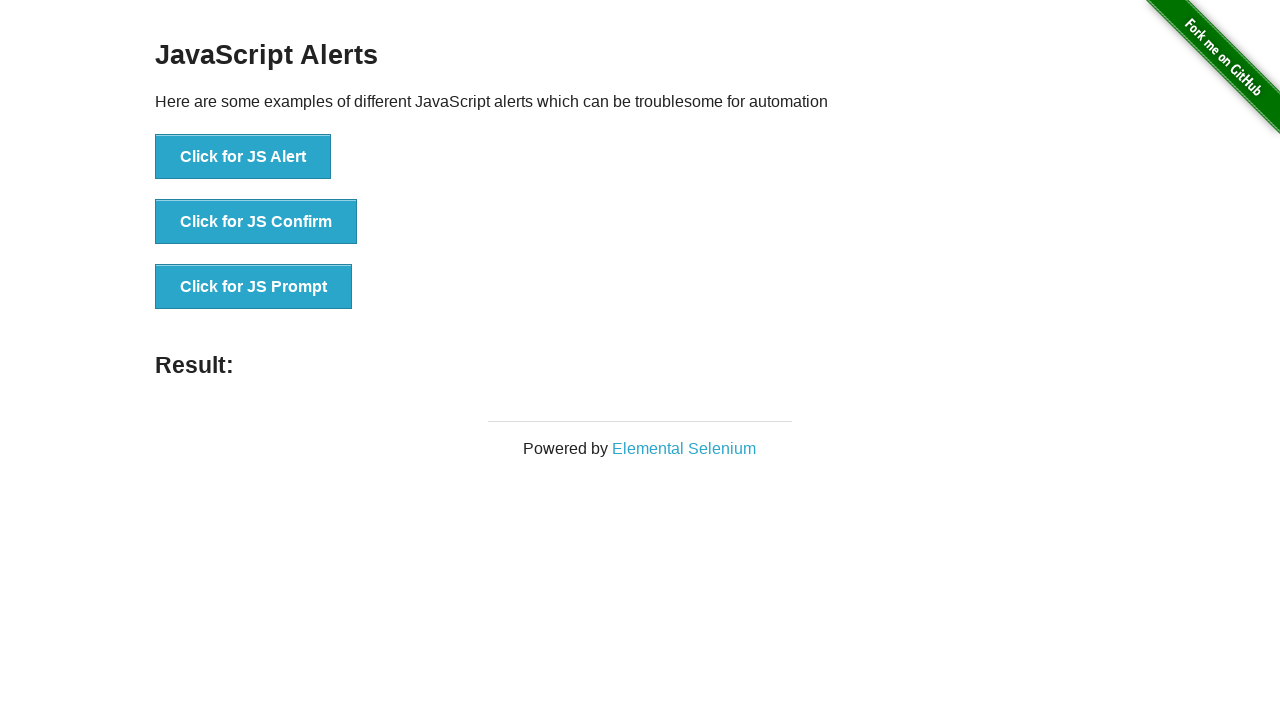

Set up dialog handler to accept confirmation dialogs
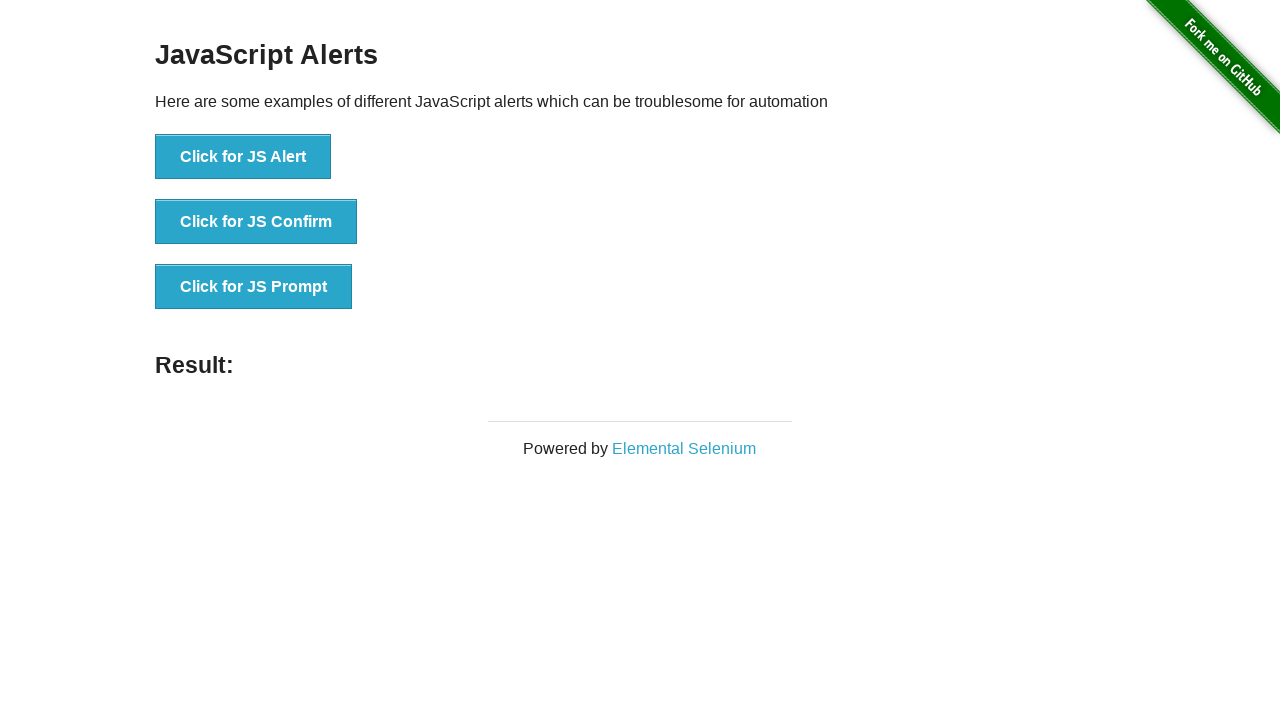

Clicked the JS Confirm button to trigger JavaScript confirm popup at (256, 222) on button[onclick*=jsConfirm]
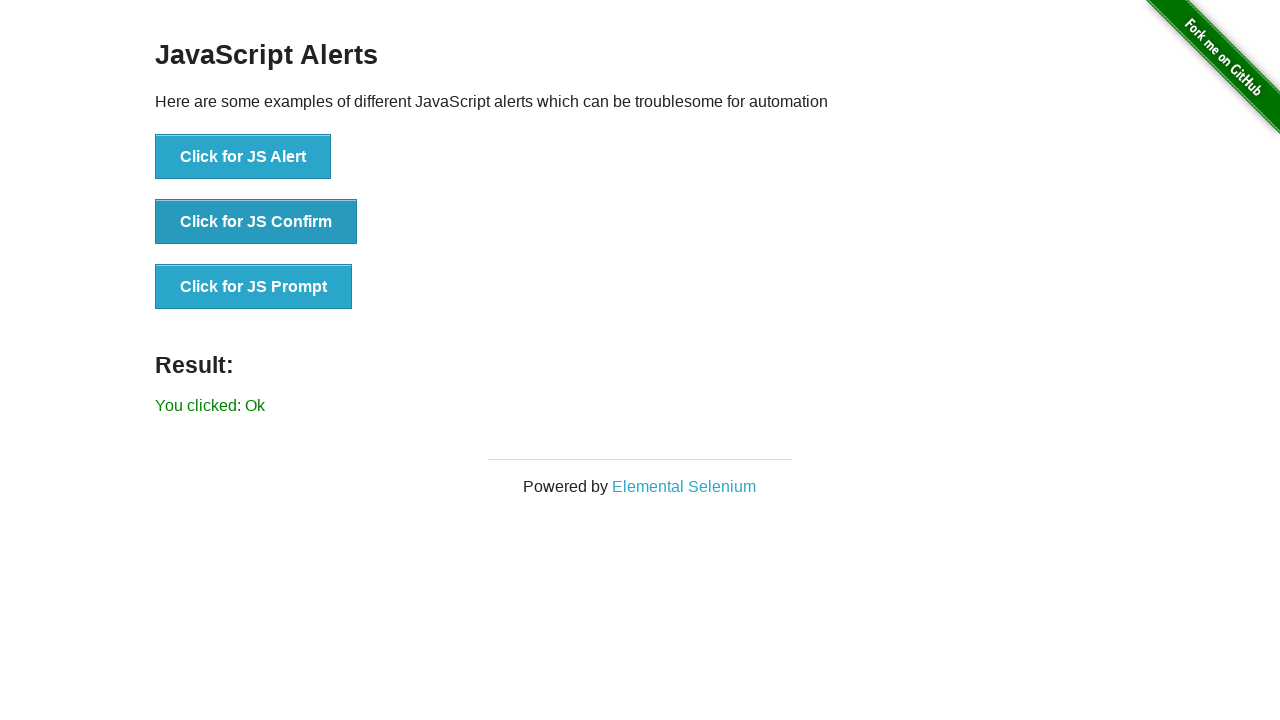

Result message appeared after accepting the confirm dialog
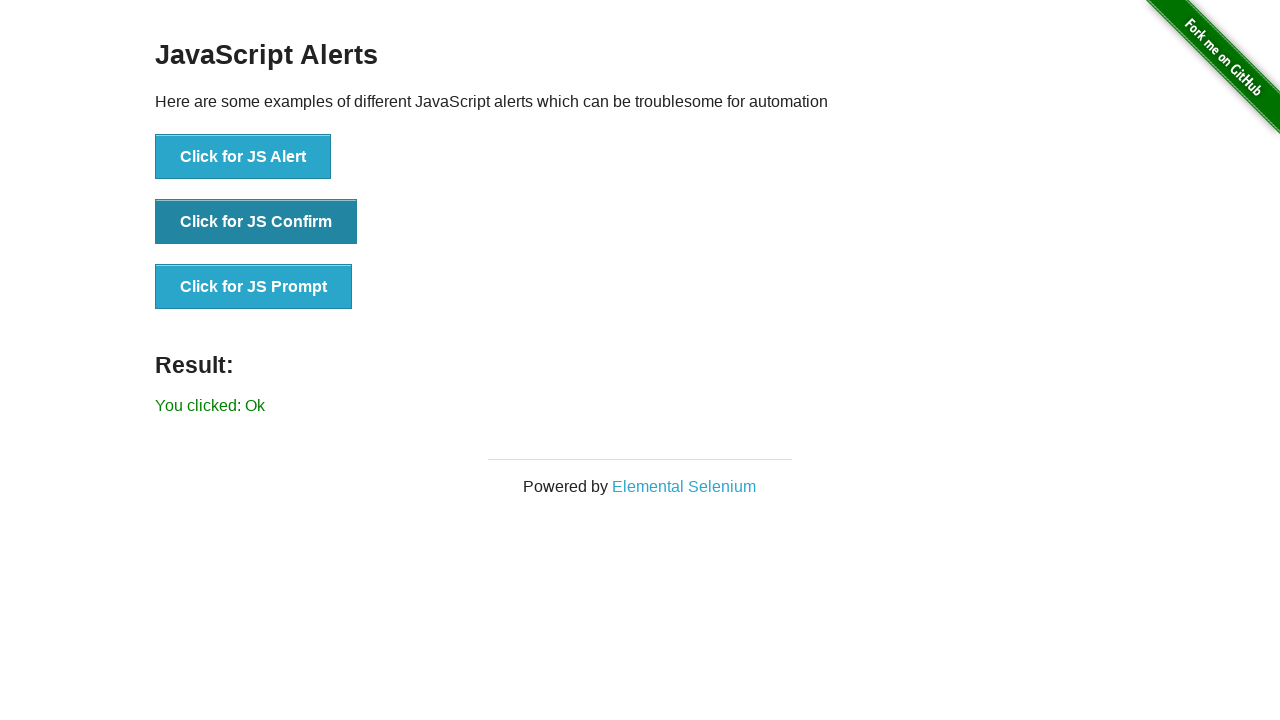

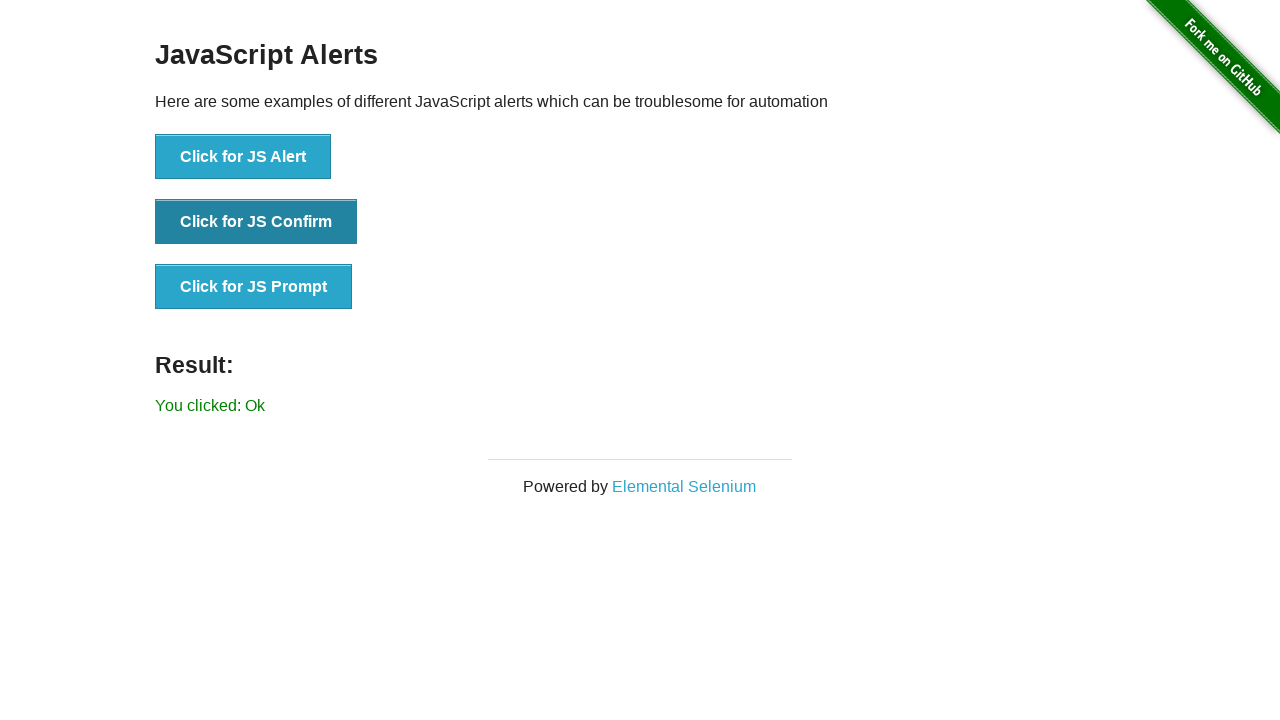